Tests triangle classifier with sides 4, 5, 4 expecting "Isosceles" result

Starting URL: https://testpages.eviltester.com/styled/apps/triangle/triangle001.html

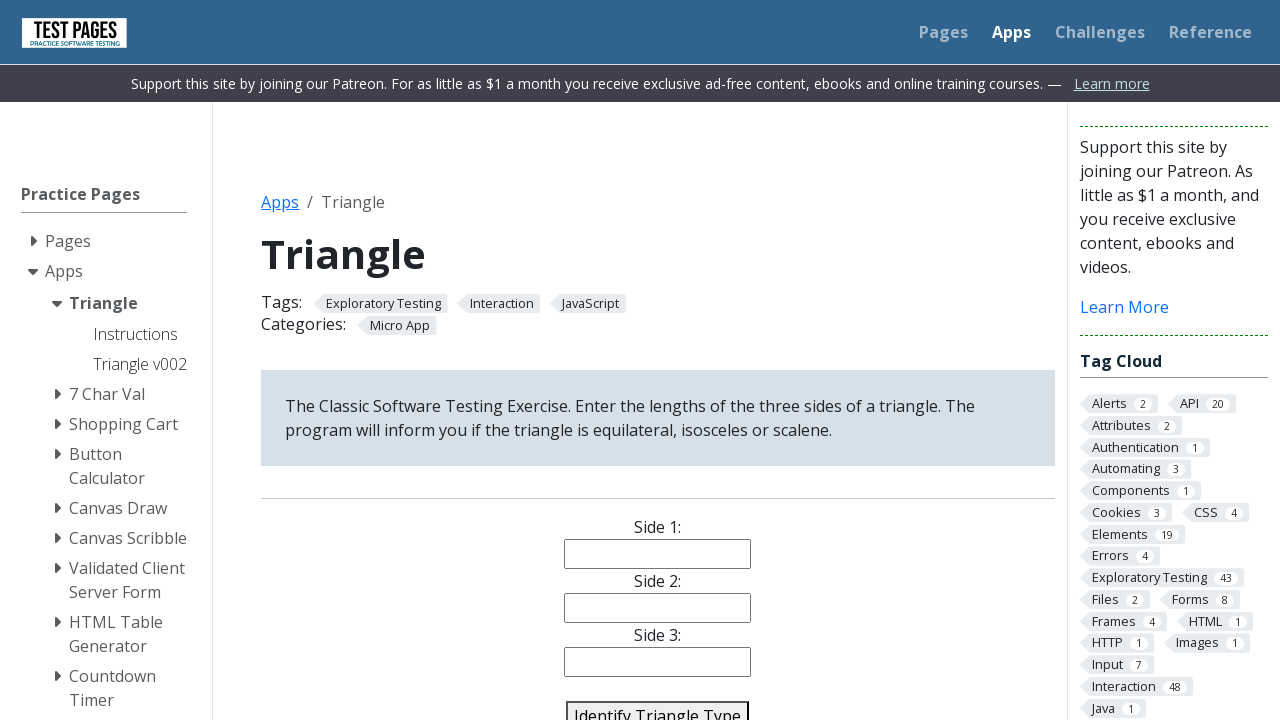

Filled side 1 field with value '4' on #side1
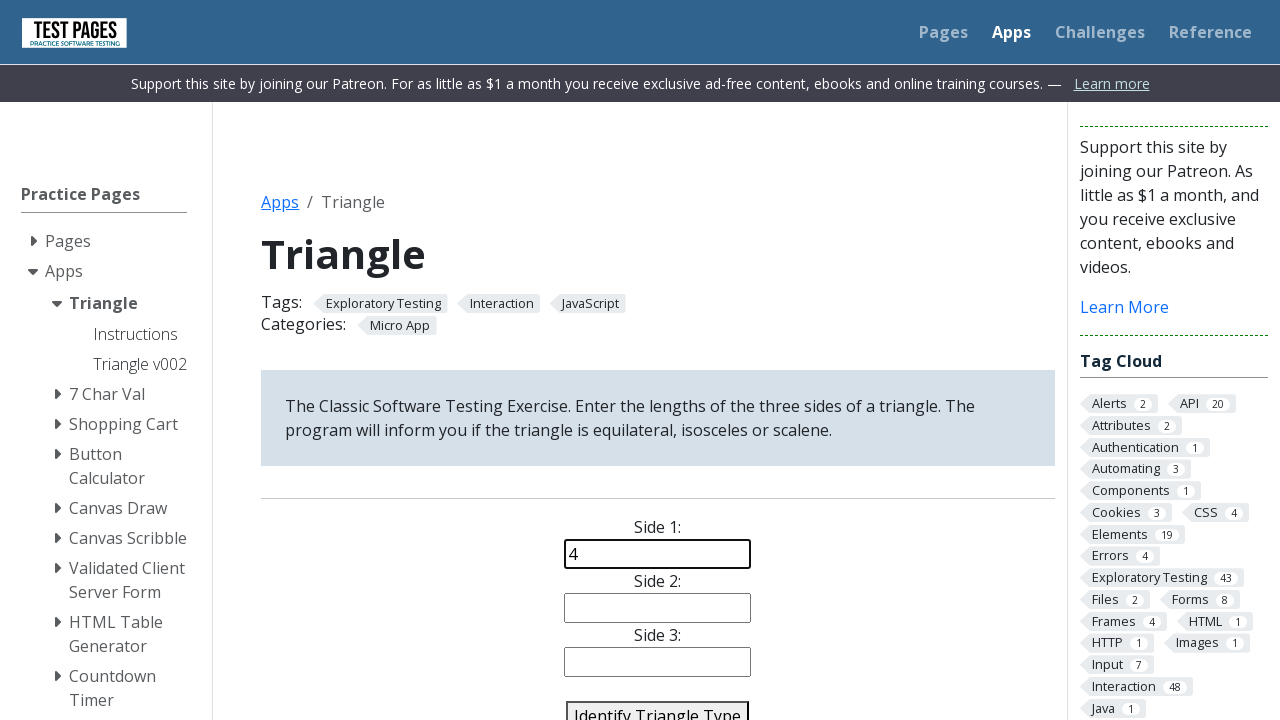

Filled side 2 field with value '5' on #side2
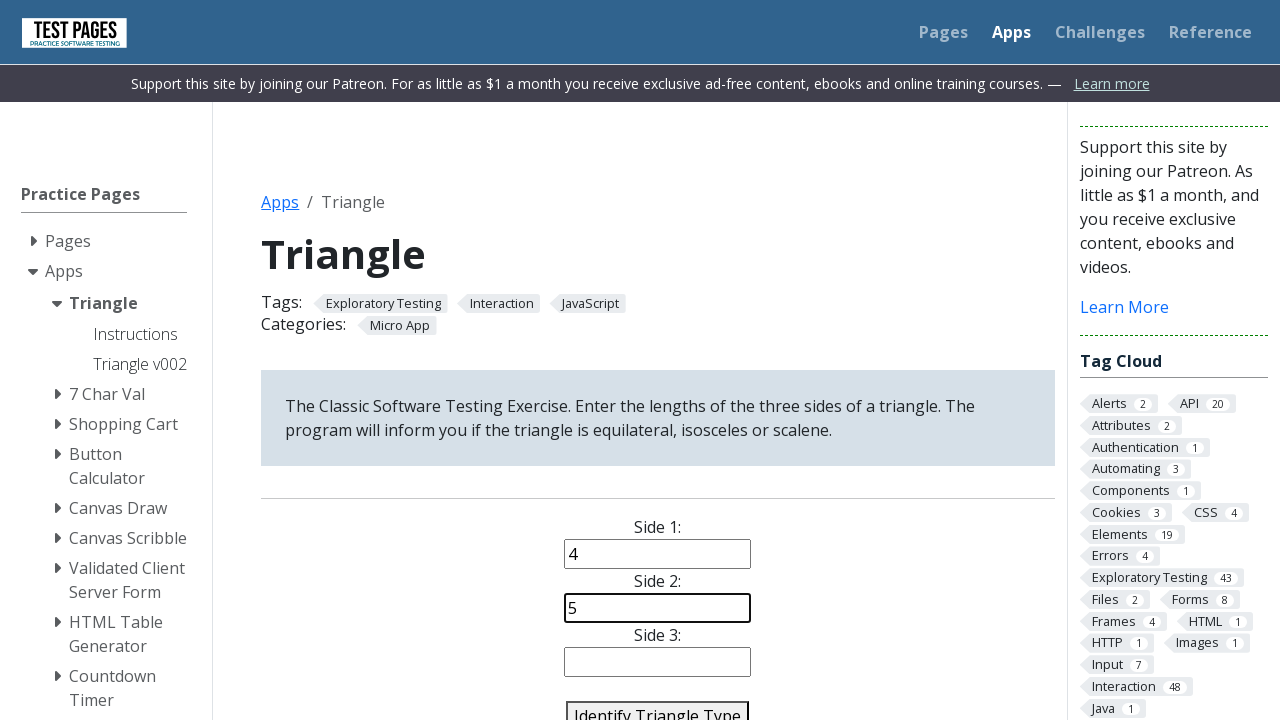

Filled side 3 field with value '4' on #side3
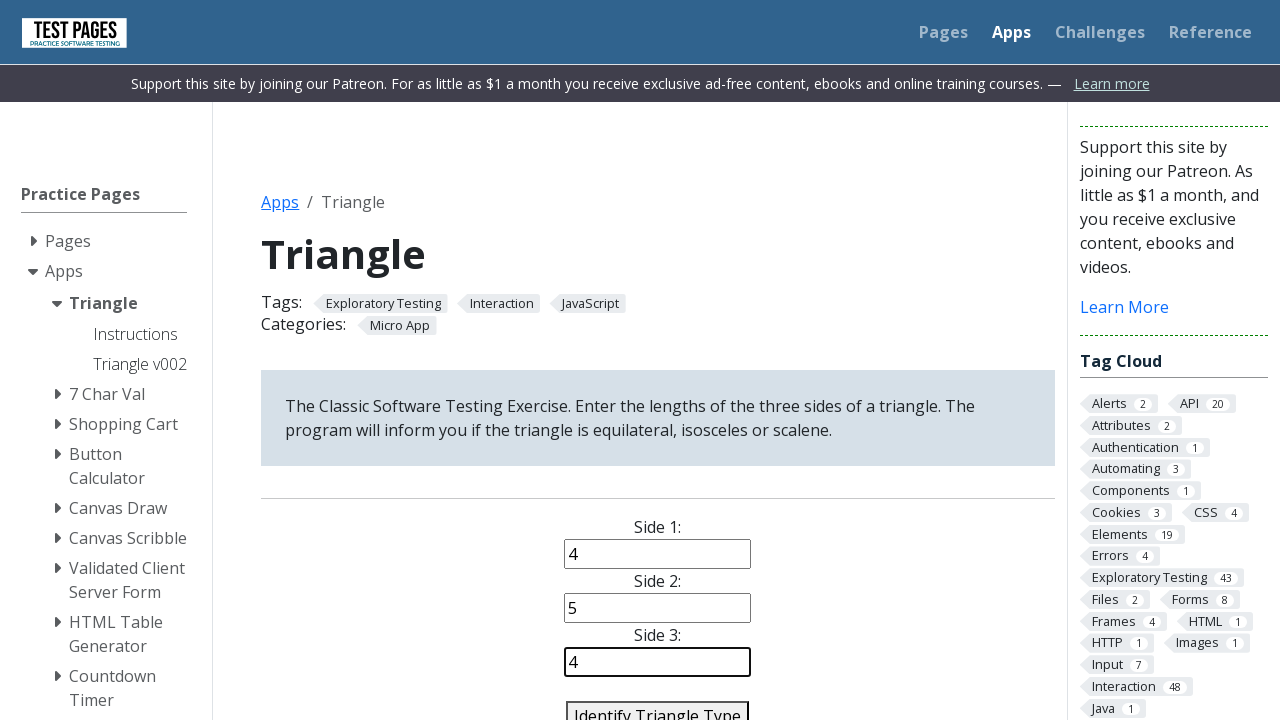

Clicked the identify triangle button to classify the triangle at (658, 705) on #identify-triangle-action
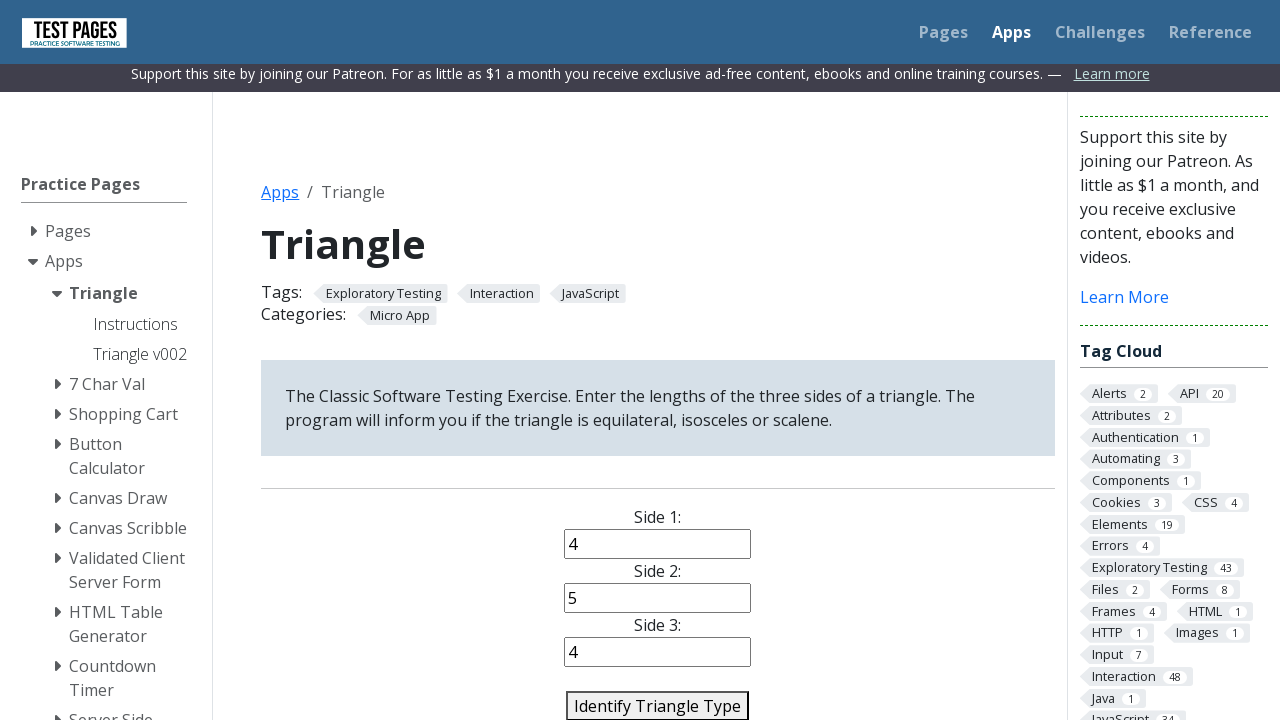

Triangle classification result loaded - expected 'Isosceles' for sides 4, 5, 4
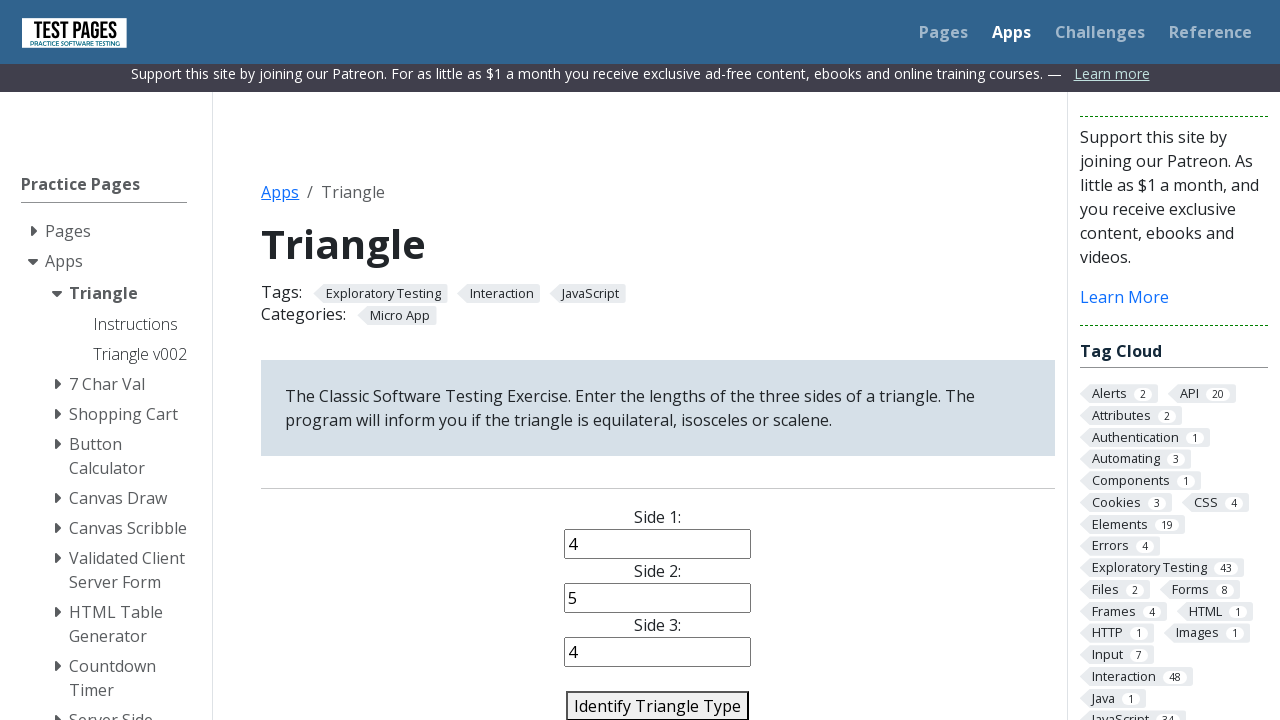

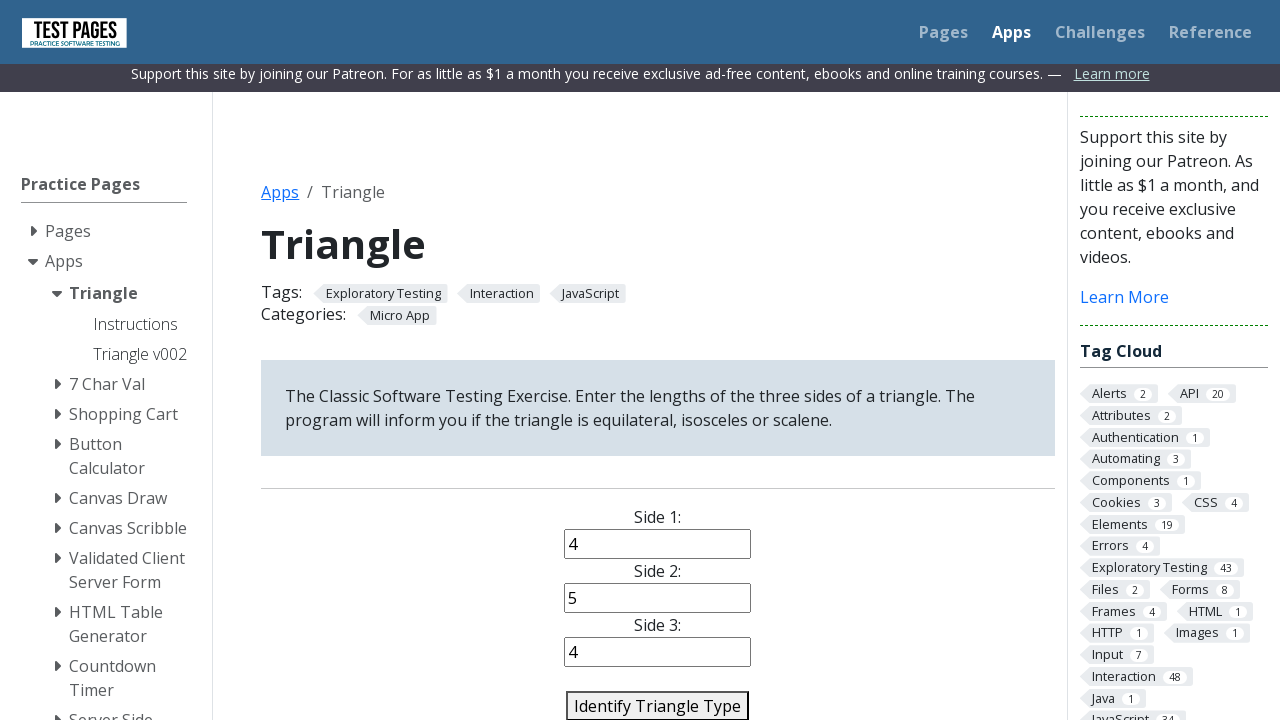